Tests registration form validation when confirm email doesn't match the original email

Starting URL: https://alada.vn/tai-khoan/dang-ky.html

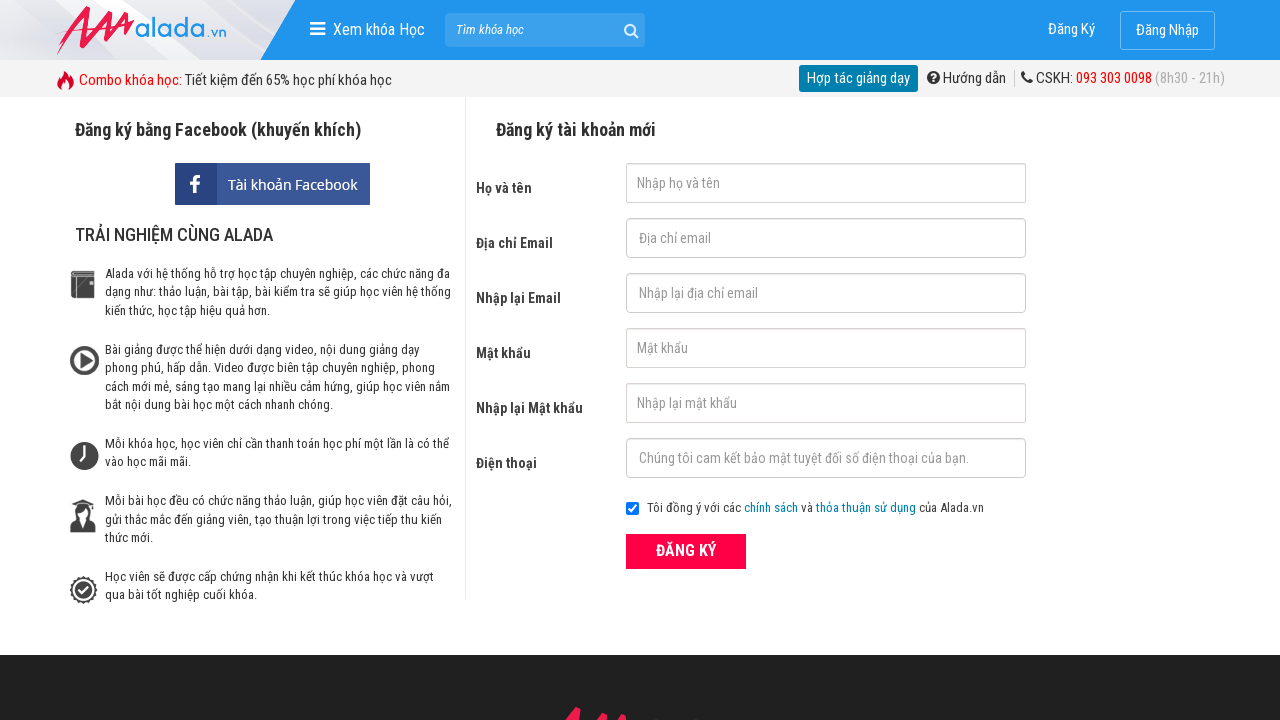

Filled first name field with 'Viet Nguyen' on #txtFirstname
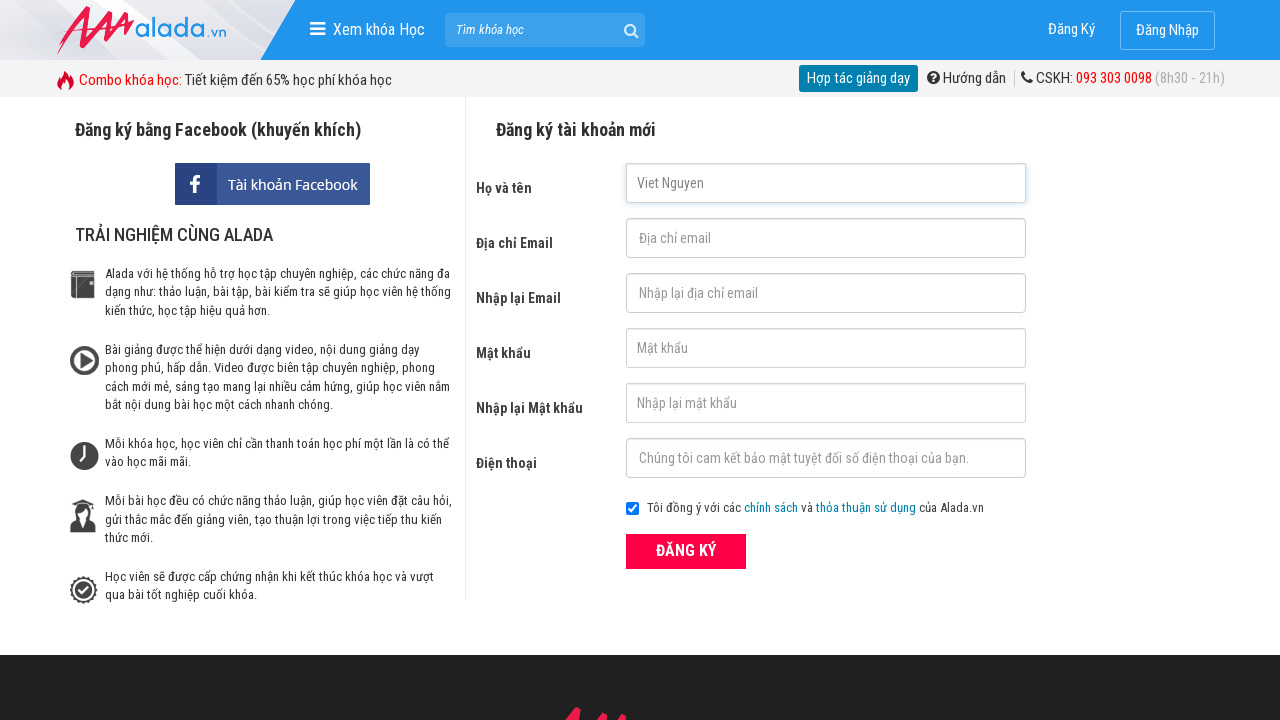

Filled email field with 'nviet0610@gmail.com' on #txtEmail
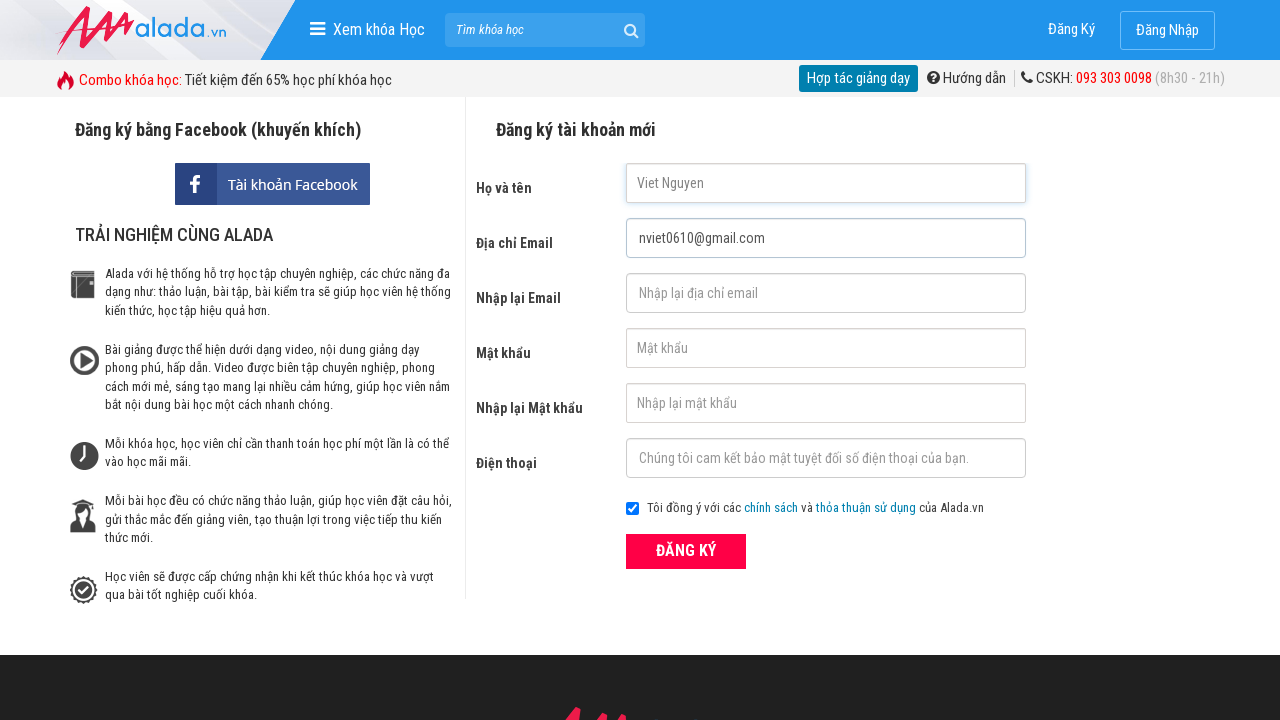

Filled confirm email field with mismatched email 'different@gmail.com' on #txtCEmail
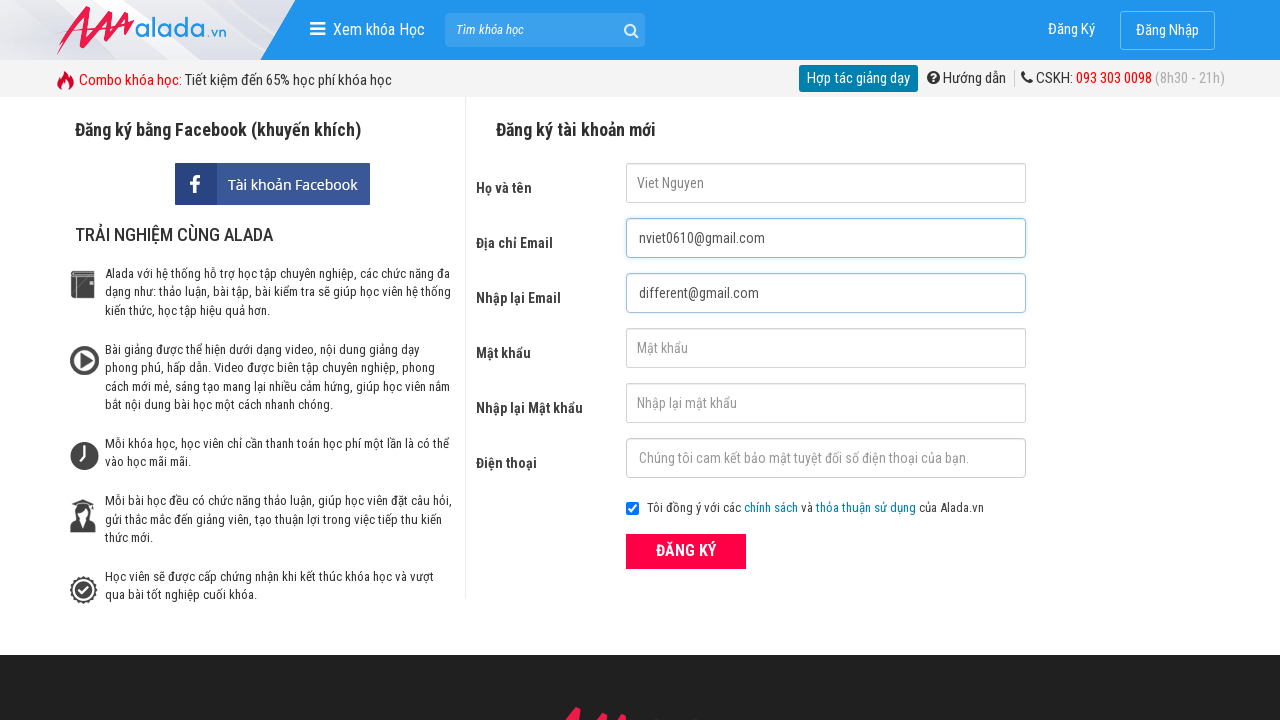

Filled password field with '123456' on #txtPassword
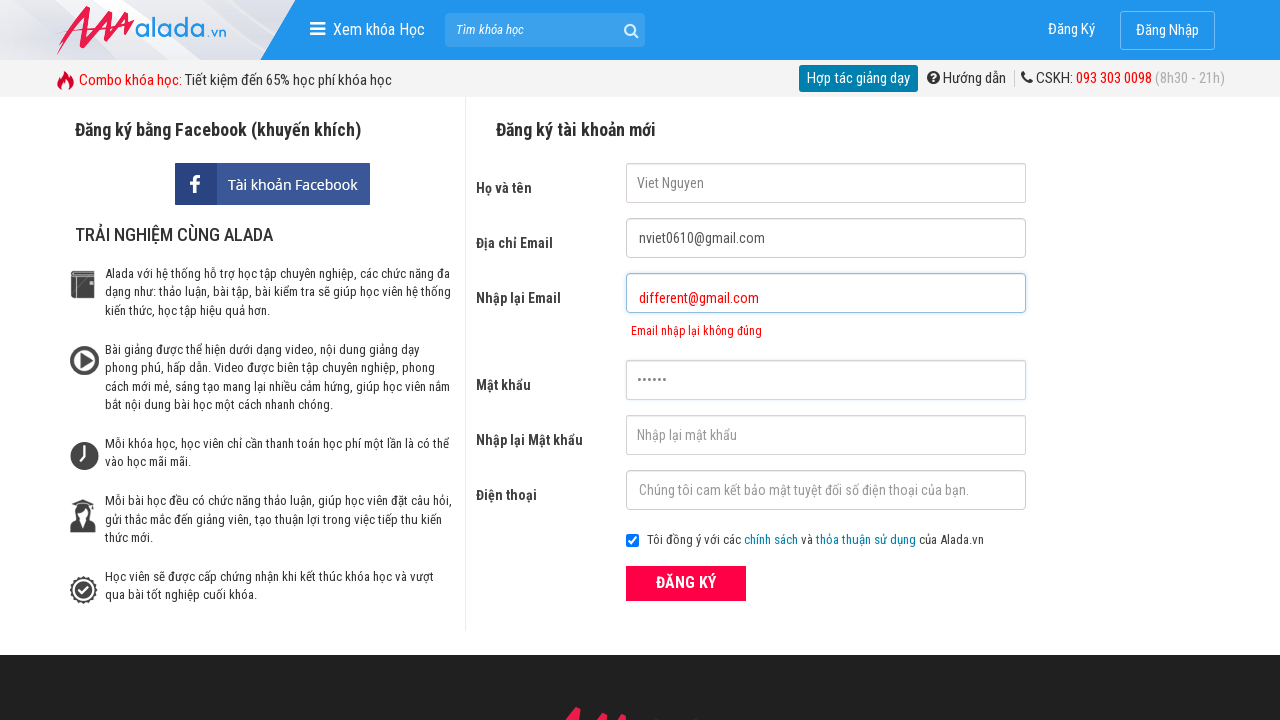

Filled confirm password field with '123456' on #txtCPassword
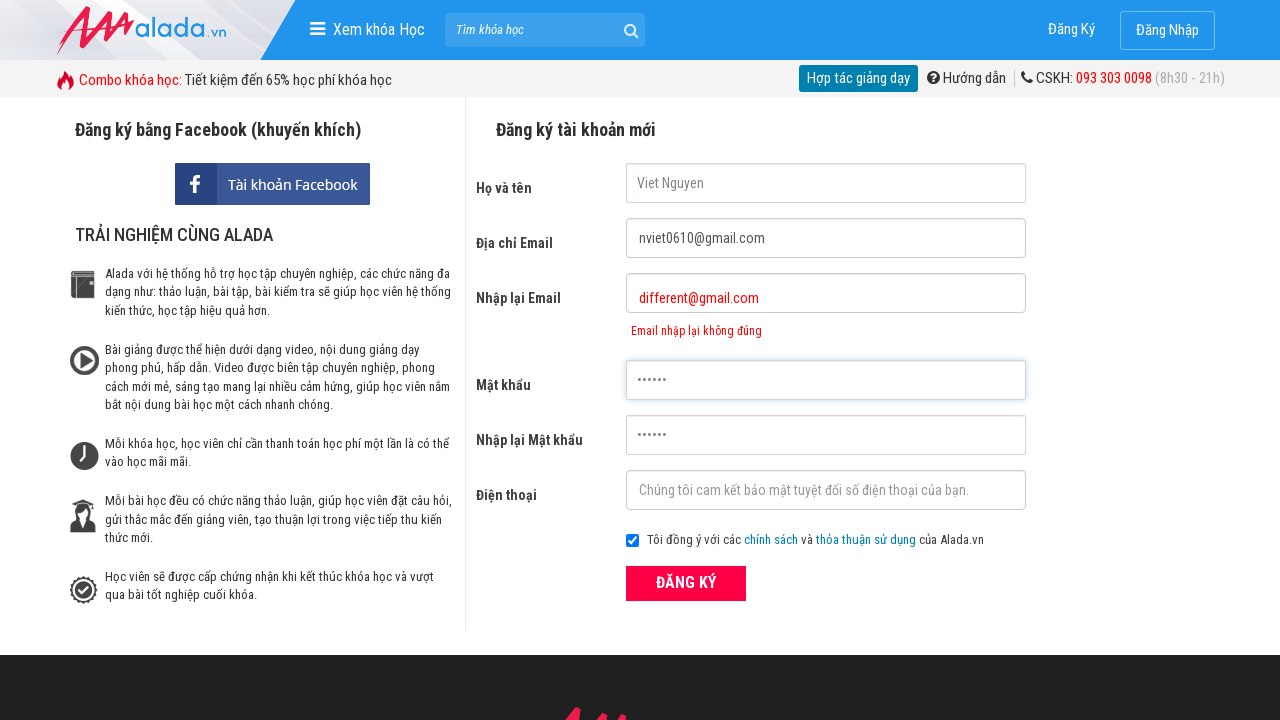

Filled phone field with '0988892928' on #txtPhone
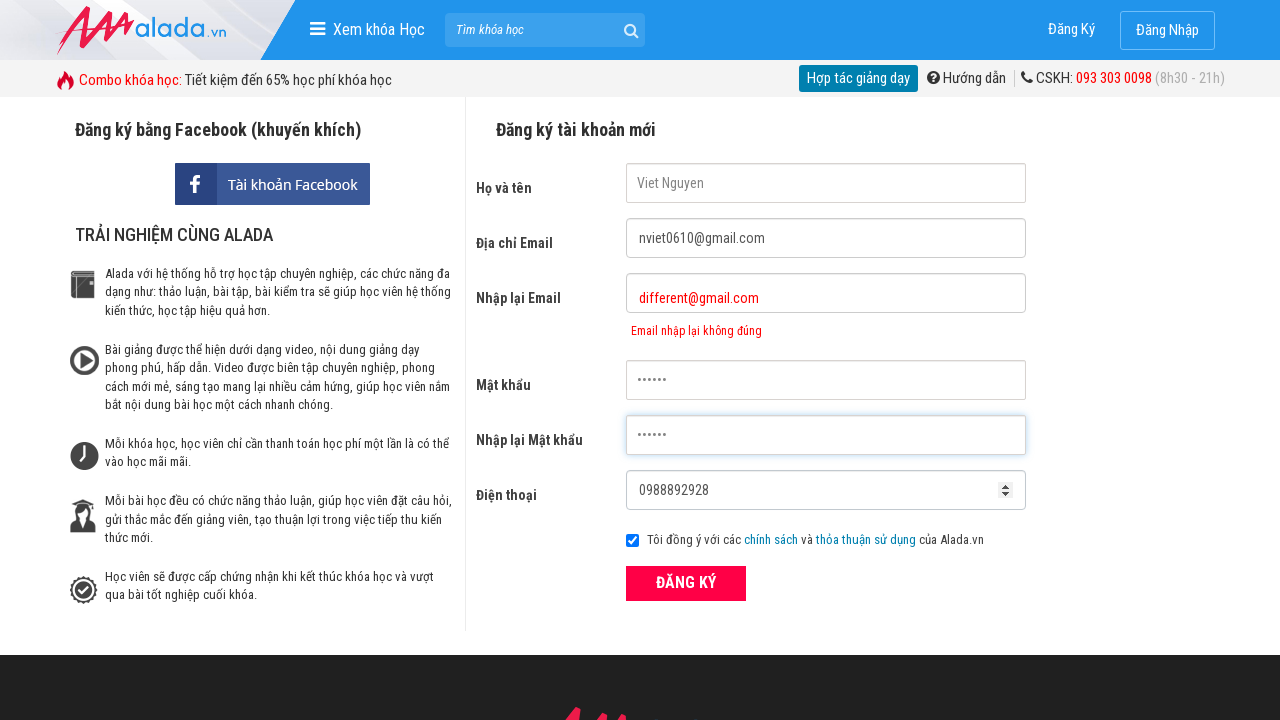

Clicked the ĐĂNG KÝ (Register) submit button at (686, 583) on xpath=//button[text()='ĐĂNG KÝ' and @type='submit']
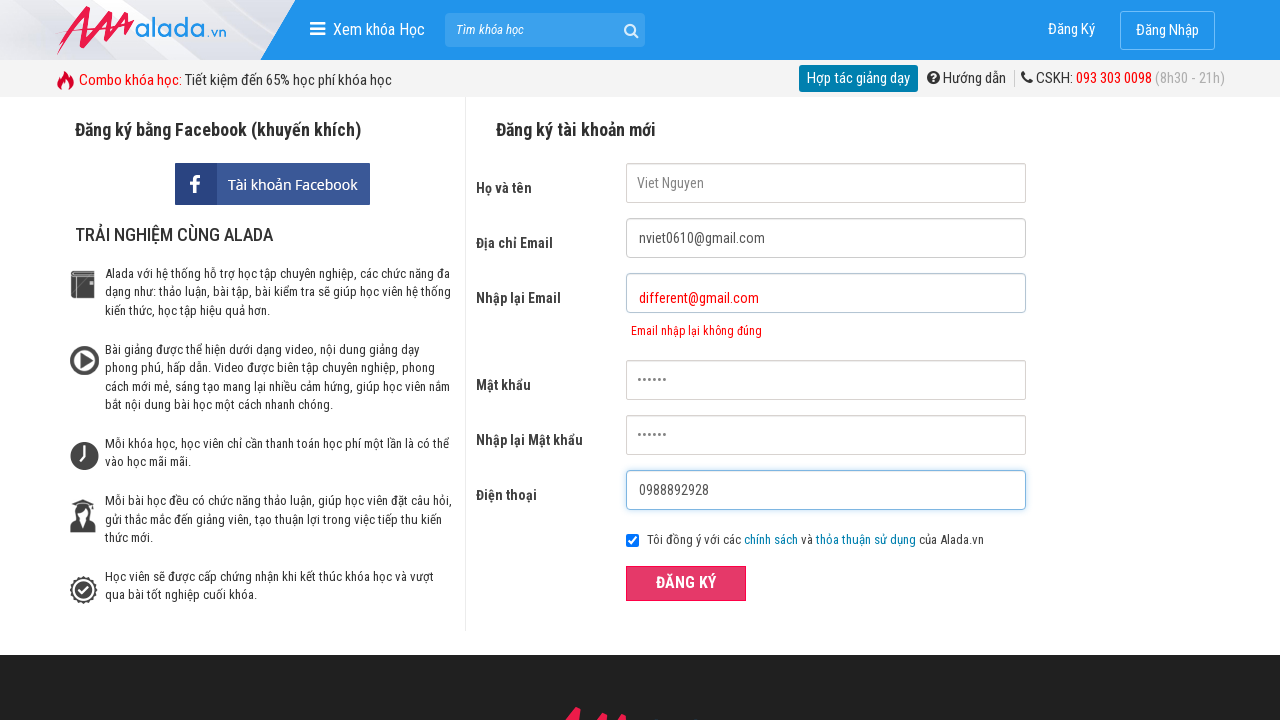

Confirm email error message appeared, validating form rejection for mismatched emails
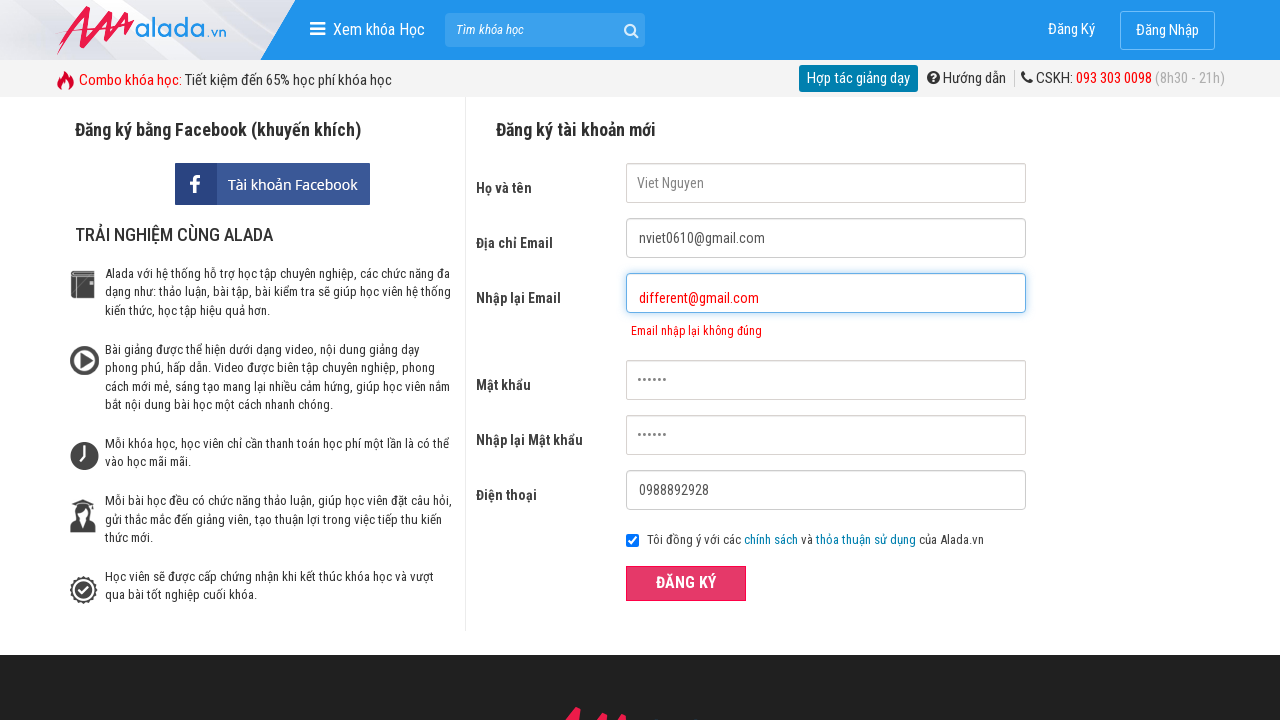

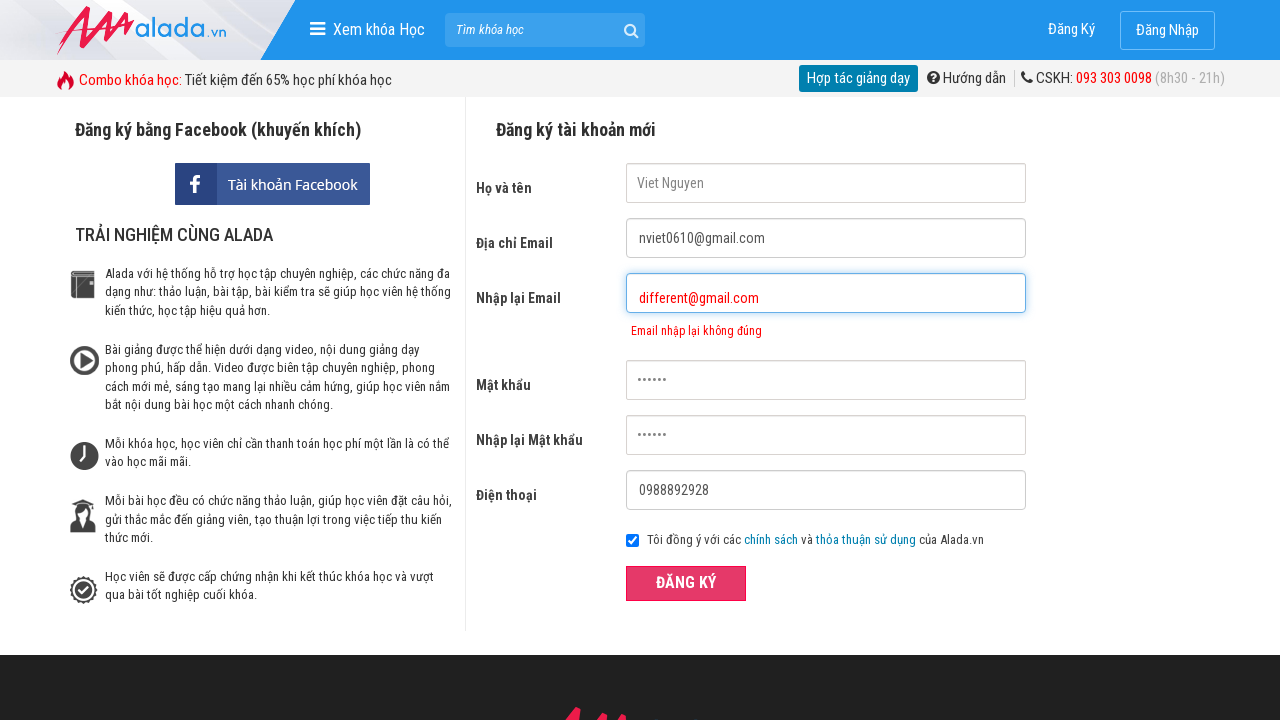